Opens Google in a new window using array conversion, switches between windows and closes them

Starting URL: https://seleniumpractise.blogspot.com/2017/07/multiple-window-examples.html

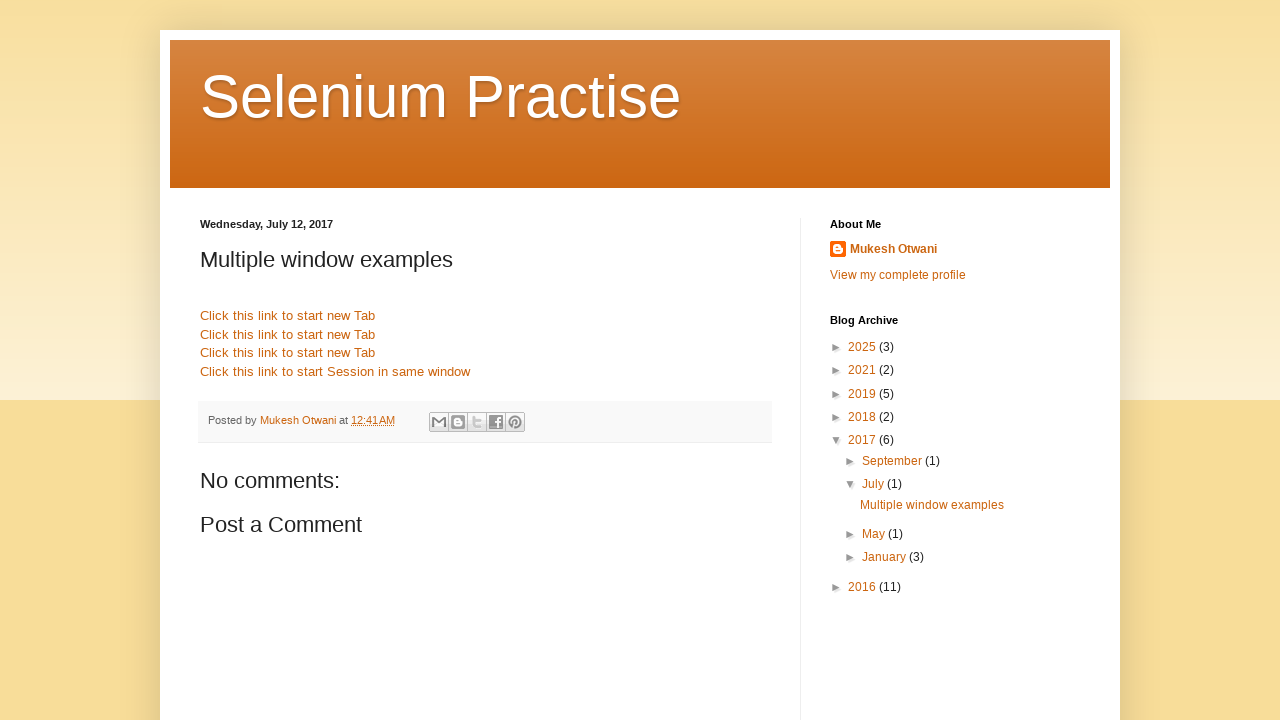

Clicked link to open Google in new window at (288, 316) on xpath=//a[@href='//www.google.com']
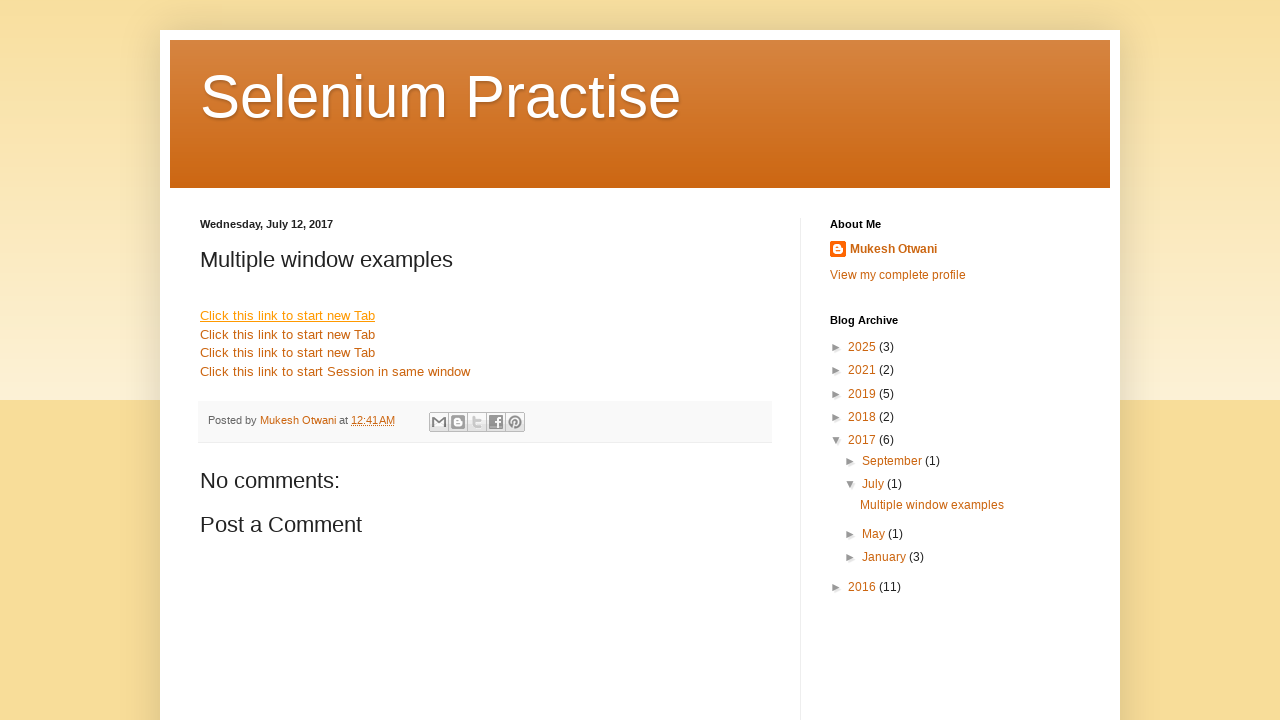

Retrieved all pages from context
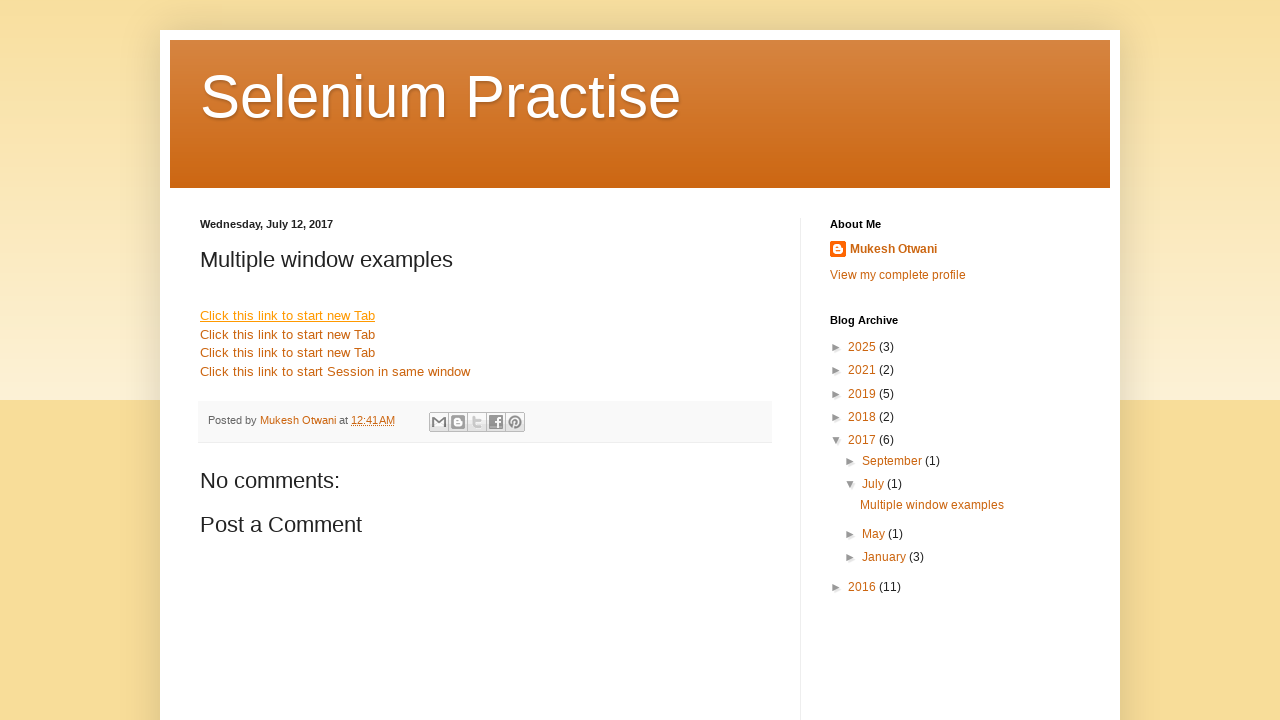

Closed the new Google window
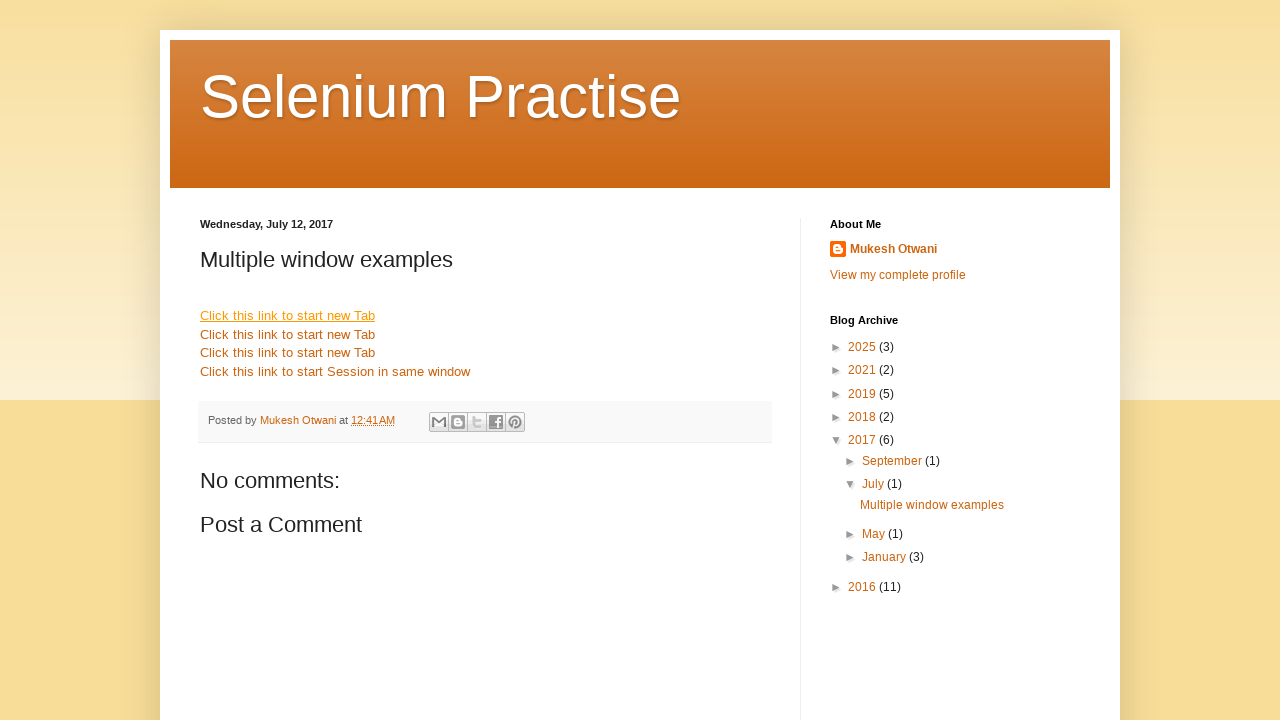

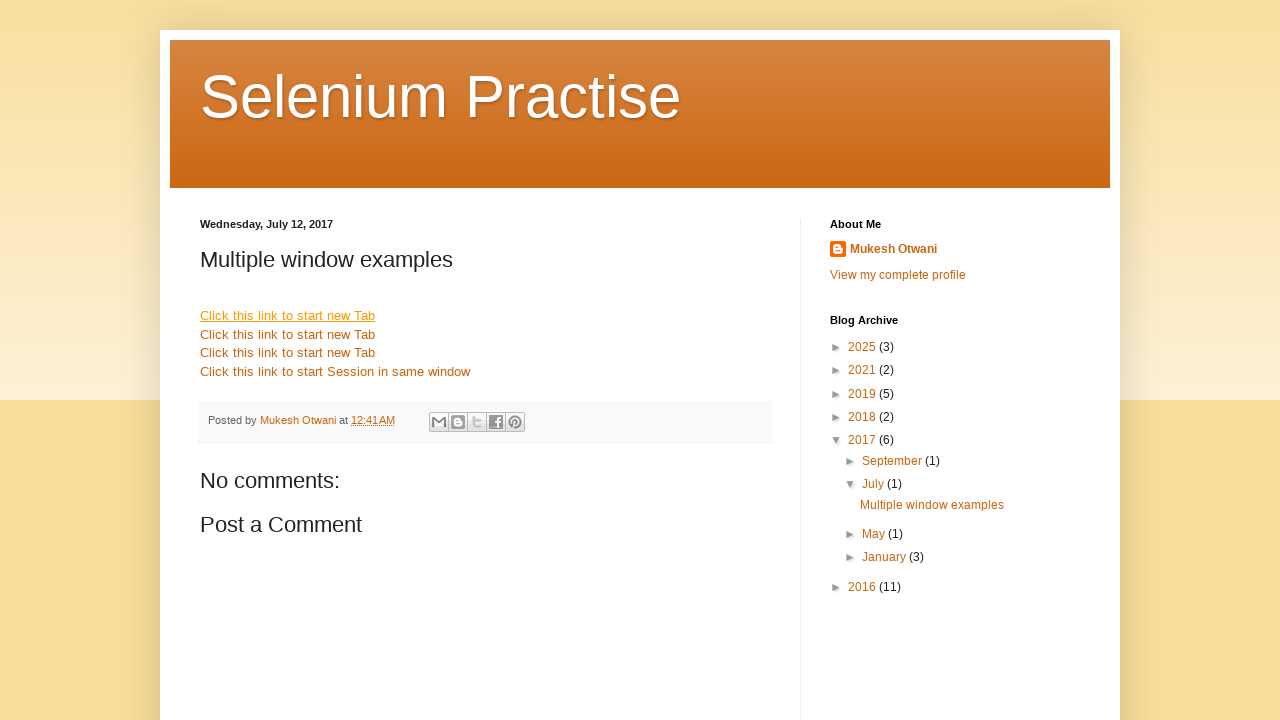